Tests alert box handling by clicking a button that triggers an alert and accepting it

Starting URL: https://demoqa.com/alerts

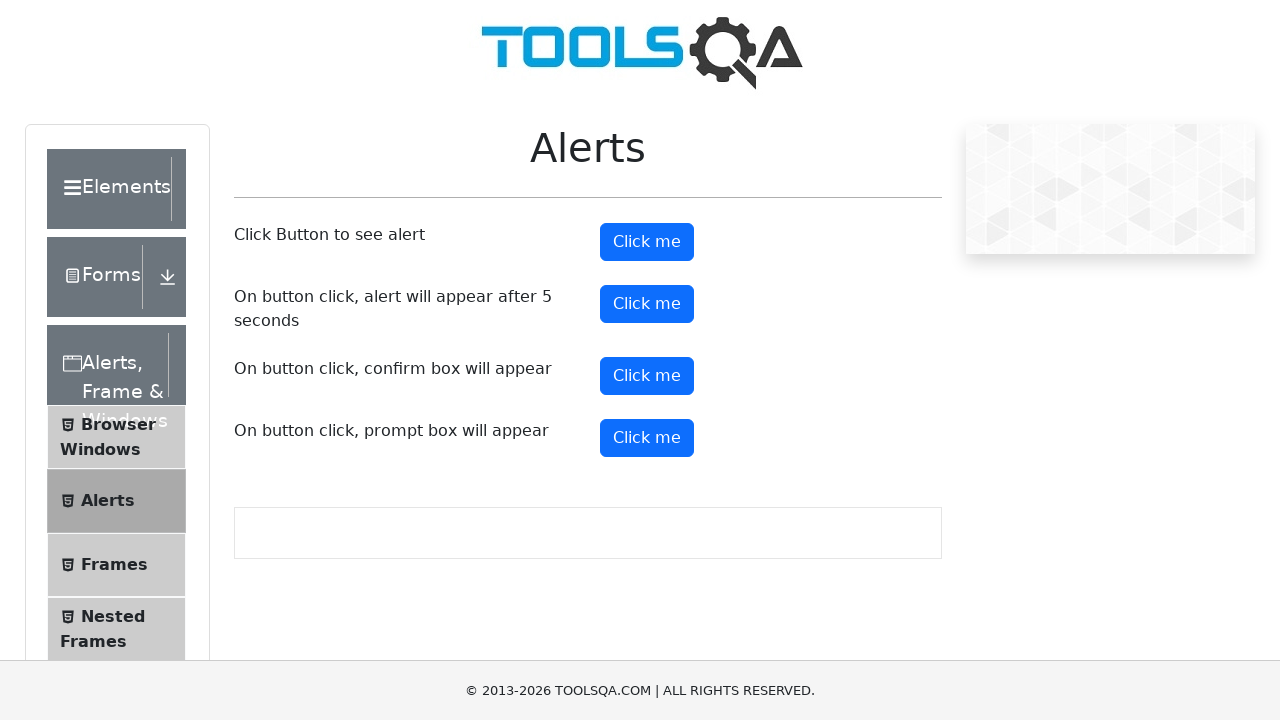

Set up dialog handler to accept all alerts
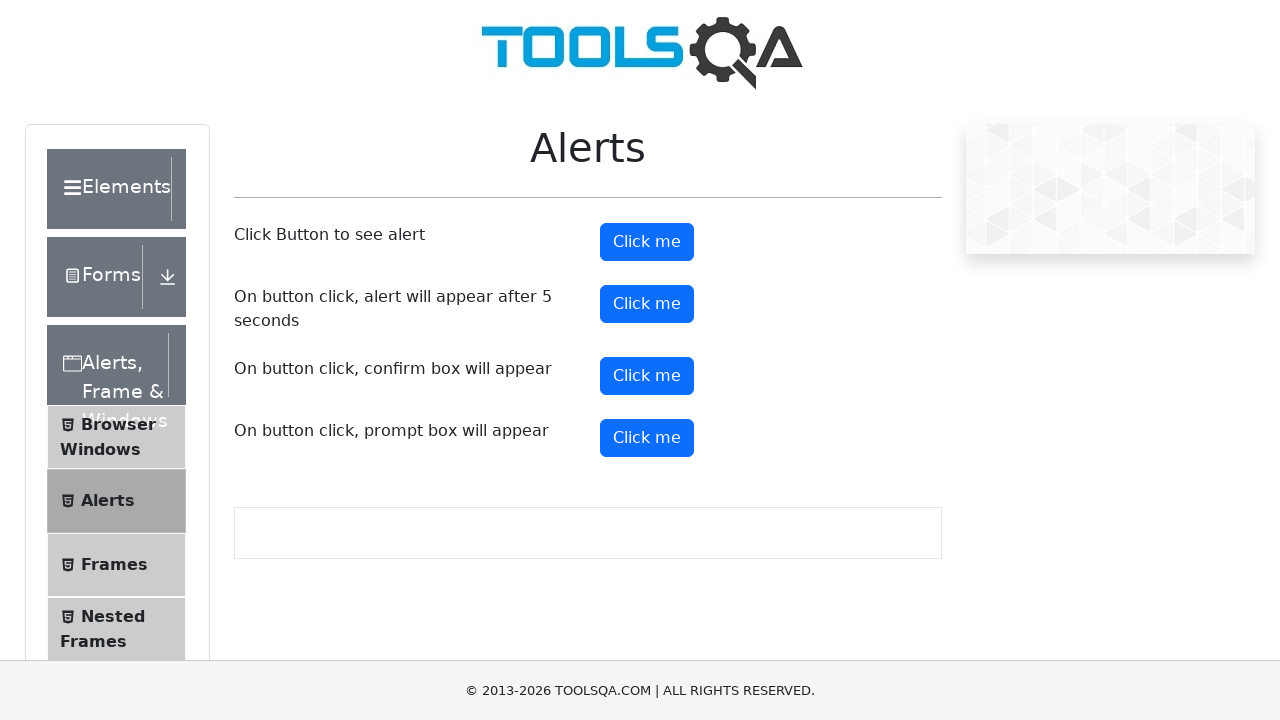

Clicked alert button to trigger alert box at (647, 242) on #alertButton
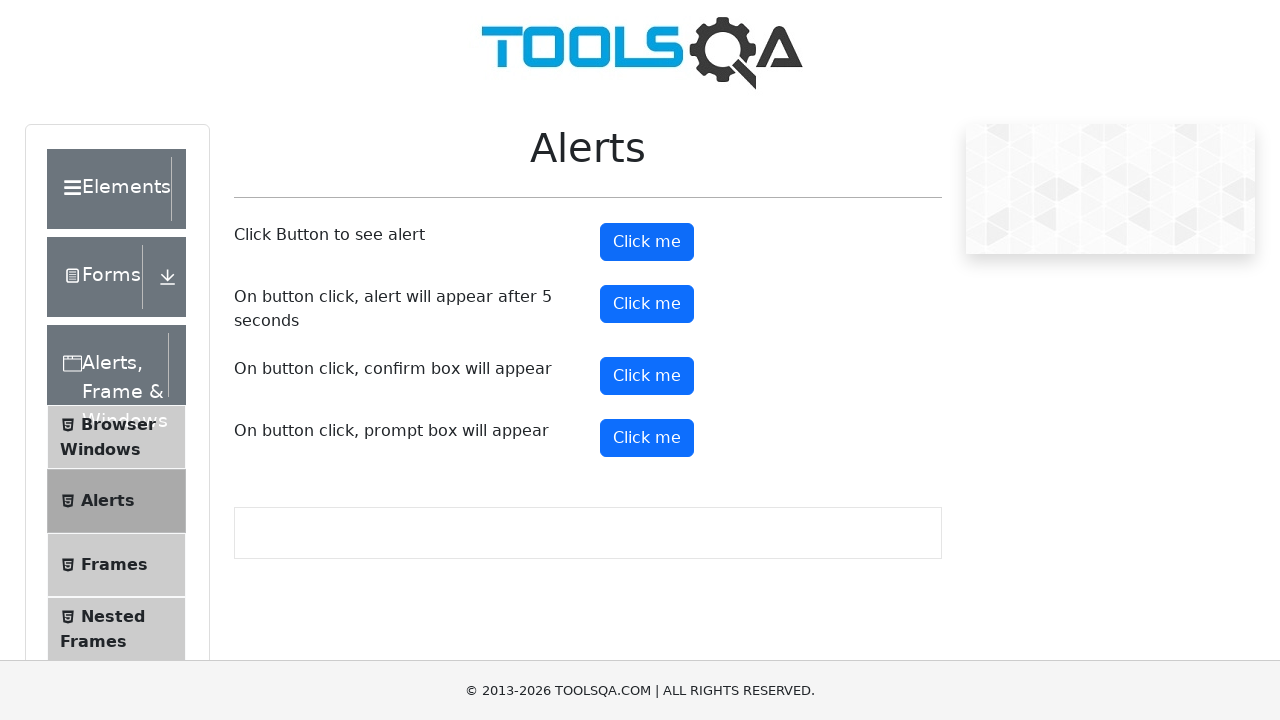

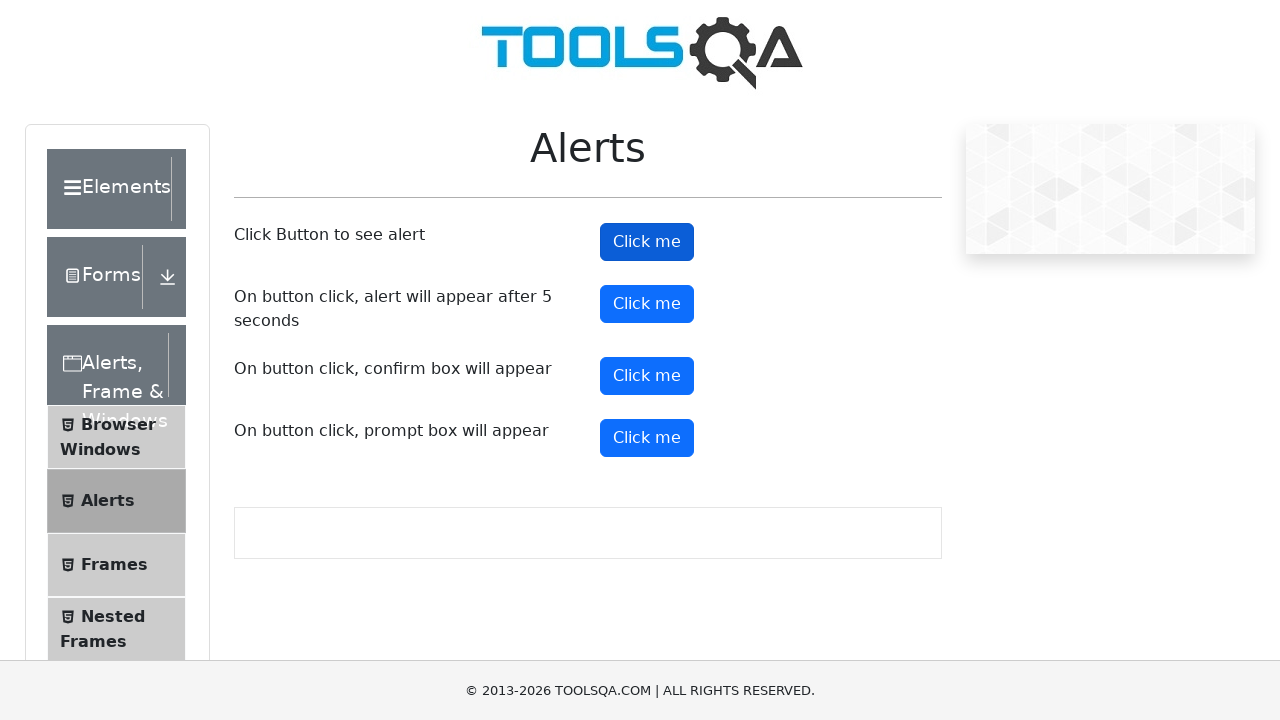